Tests an e-commerce site by searching for products, adding items to cart based on product names, and verifying page elements

Starting URL: https://rahulshettyacademy.com/seleniumPractise

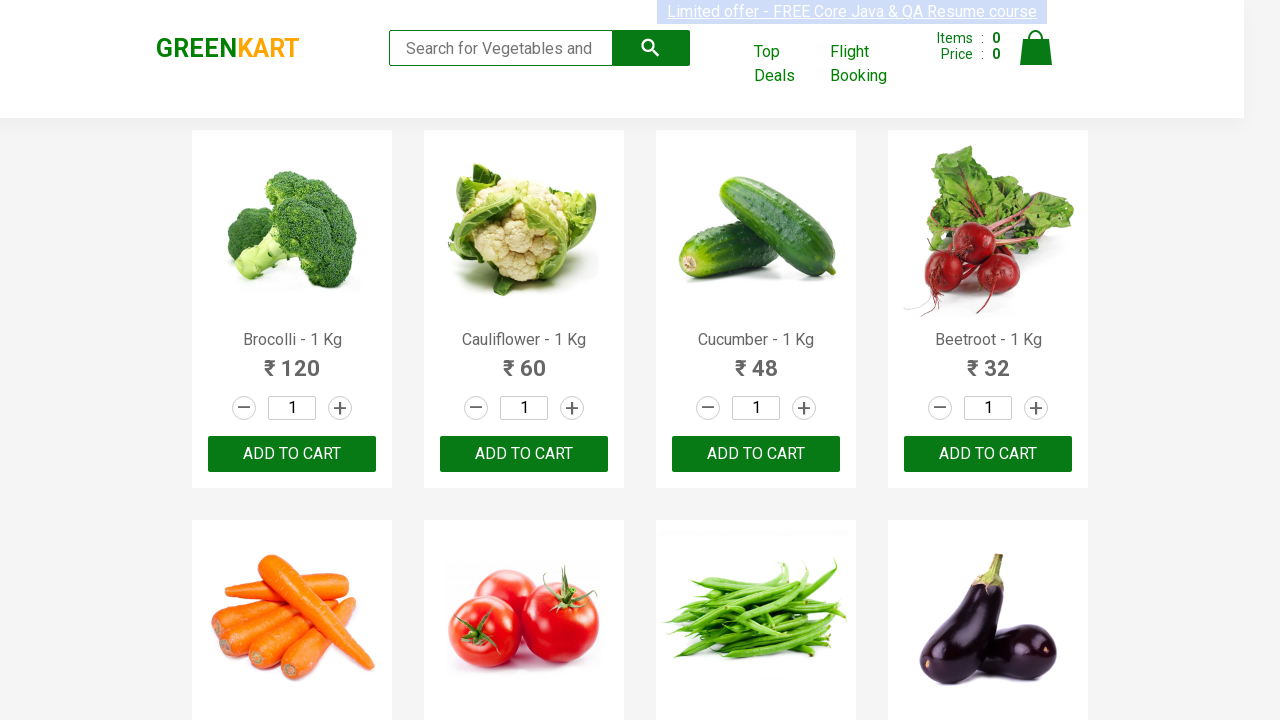

Filled search field with 'ca' to find products on .search-keyword
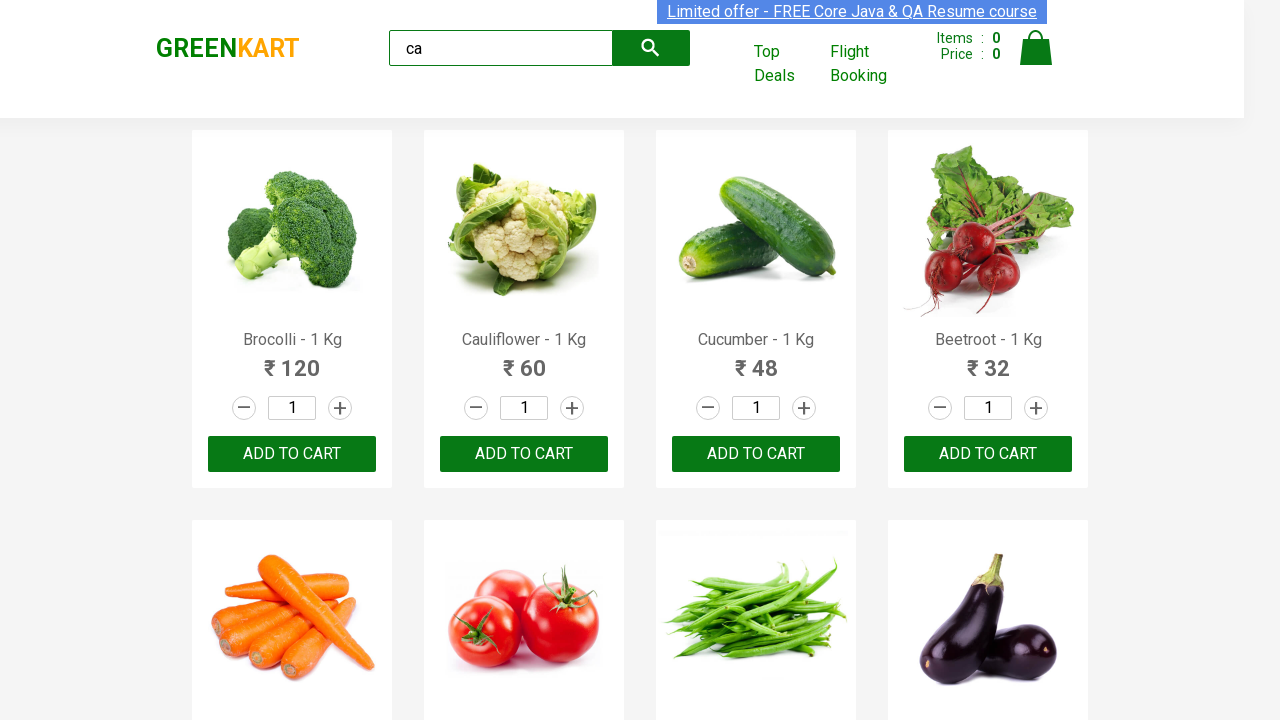

Waited for products to load on the page
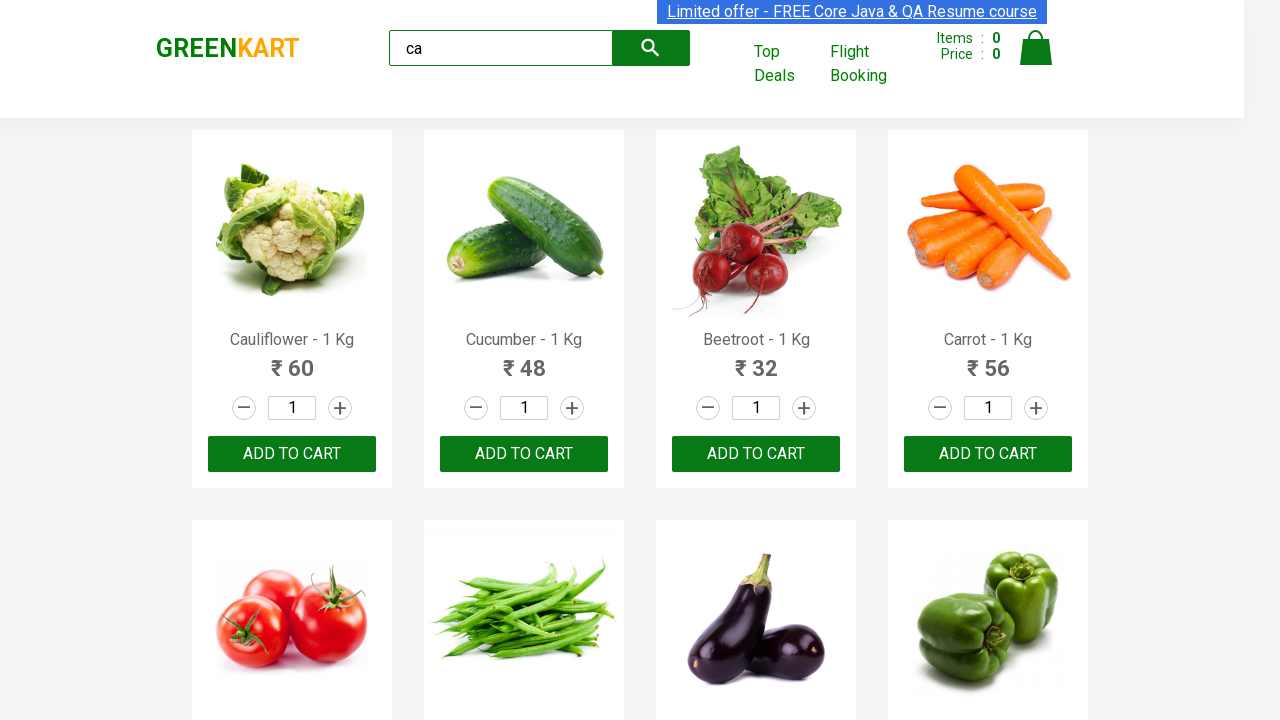

Clicked 'ADD TO CART' button for the second product at (524, 454) on .products .product >> nth=1 >> text=ADD TO CART
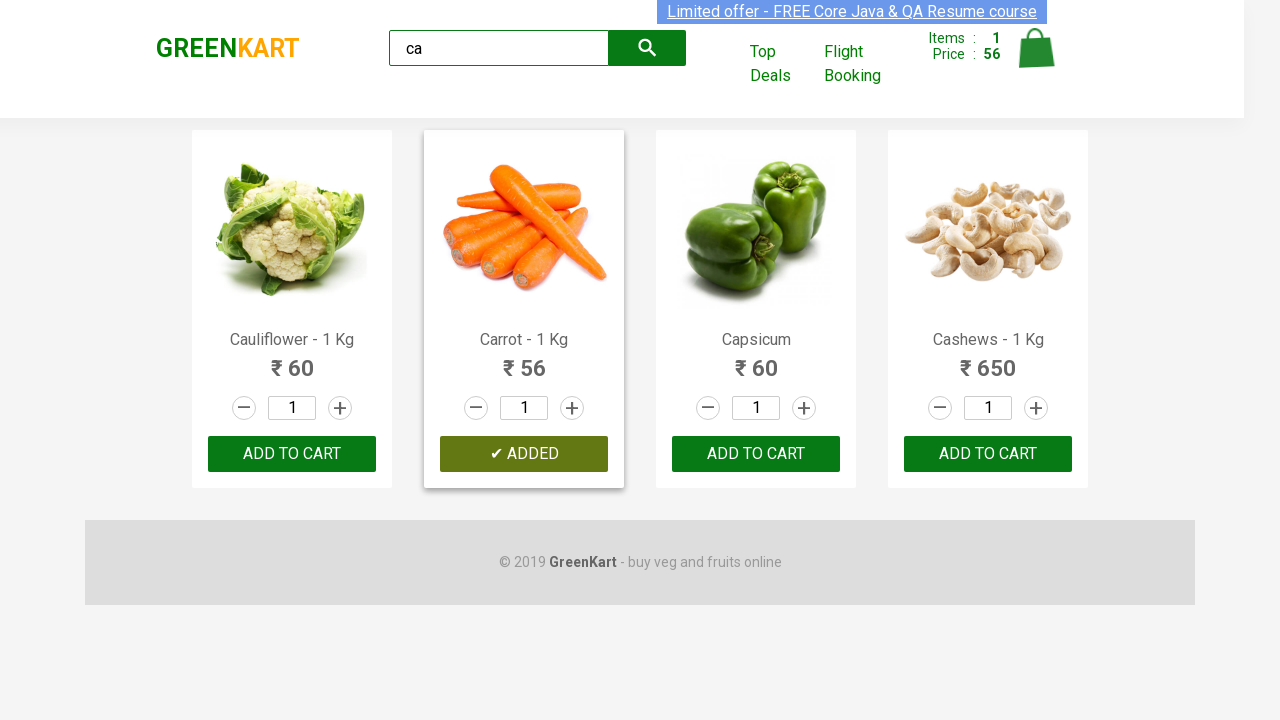

Retrieved all product elements from the page
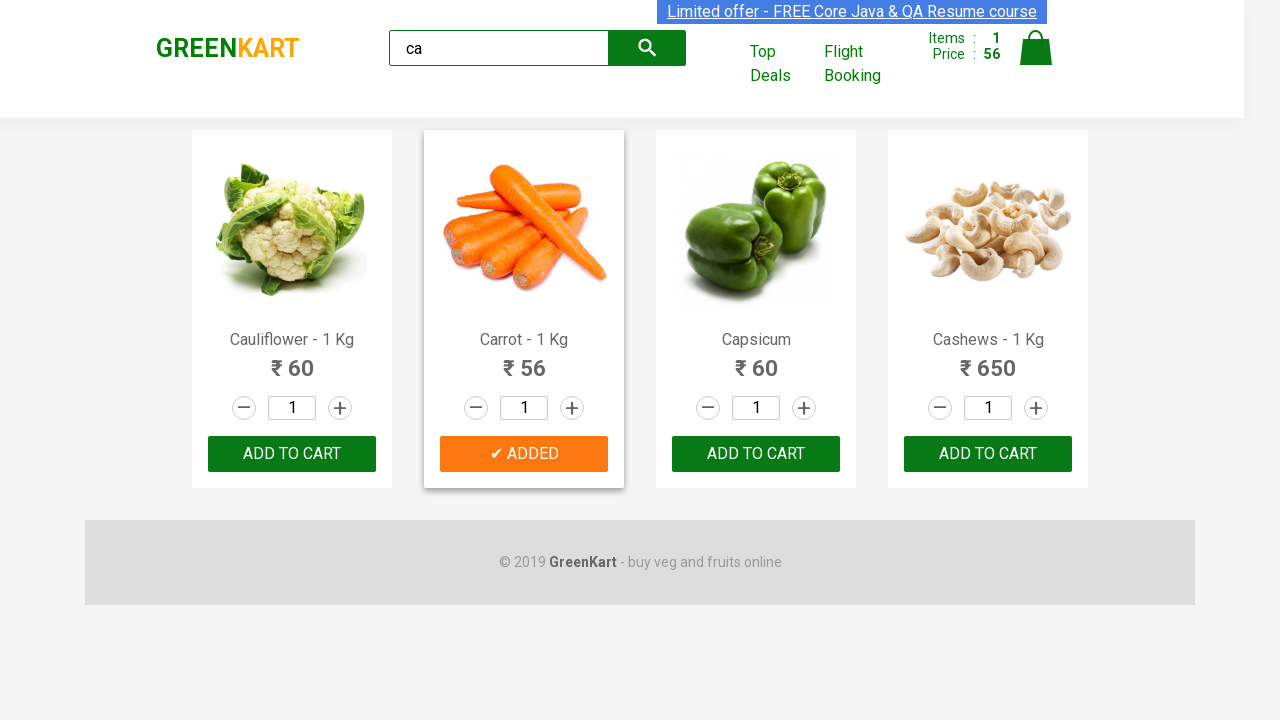

Retrieved product name: 'Cauliflower - 1 Kg'
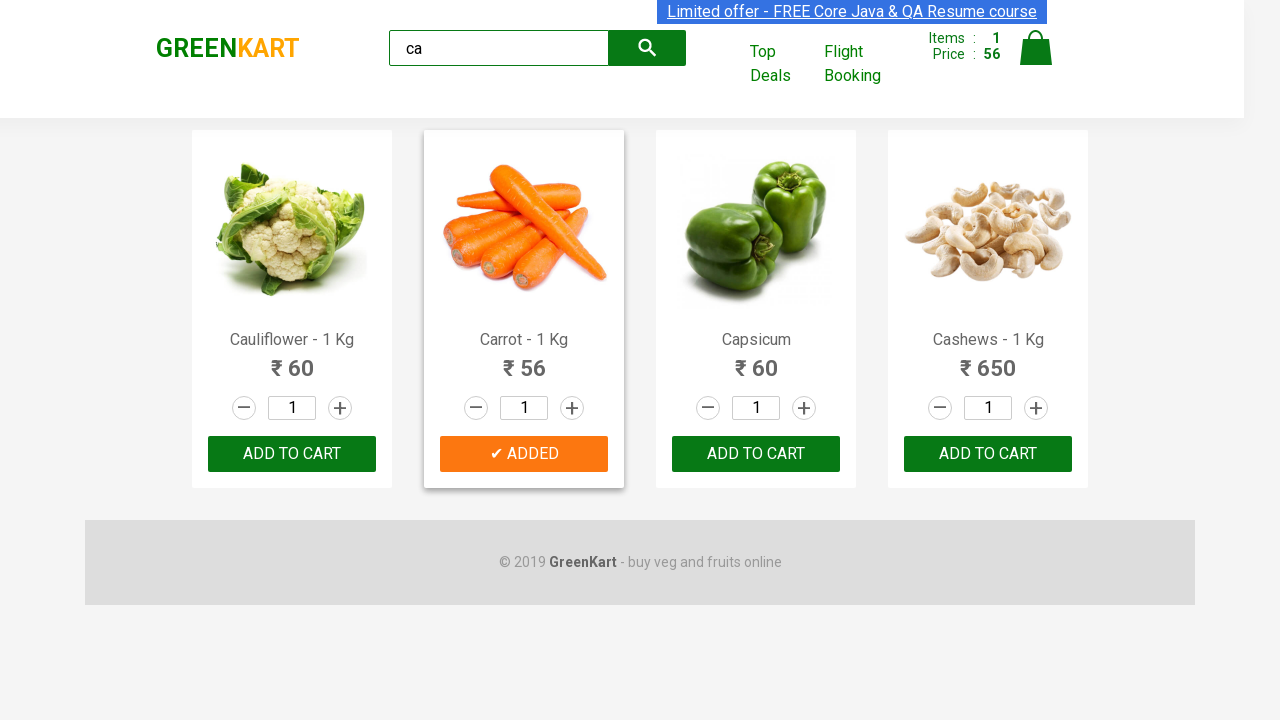

Retrieved product name: 'Carrot - 1 Kg'
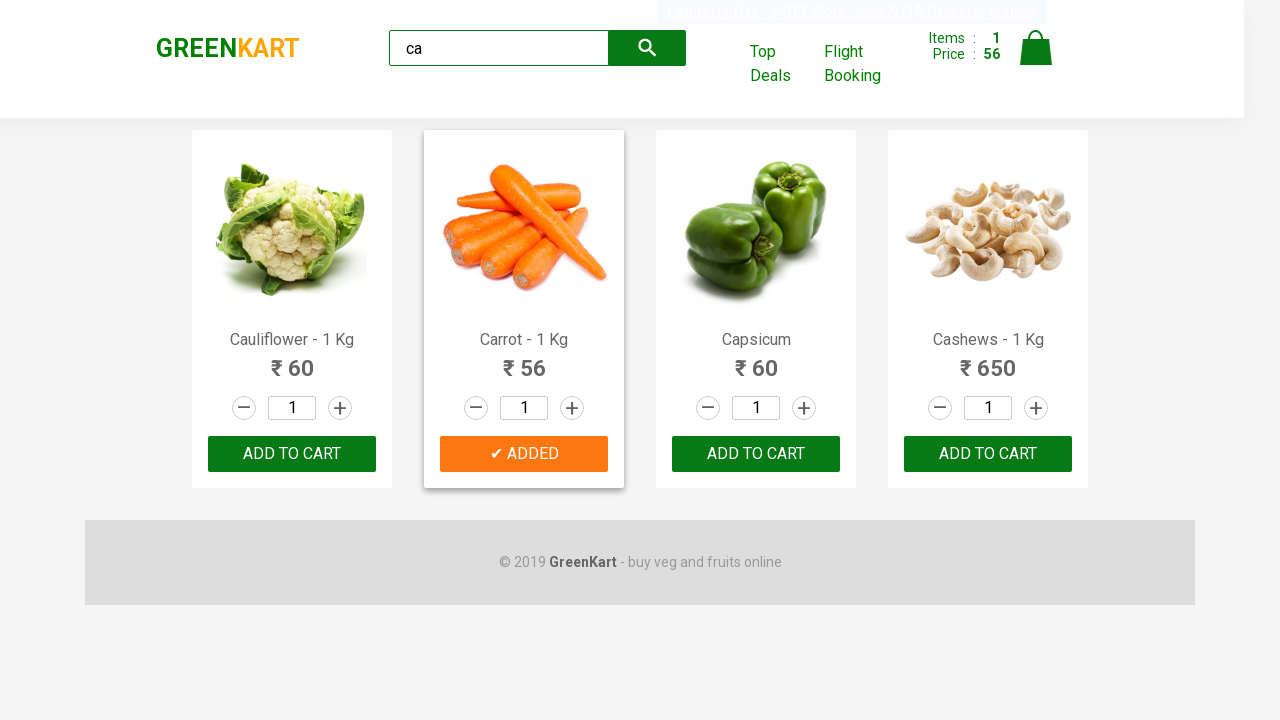

Retrieved product name: 'Capsicum'
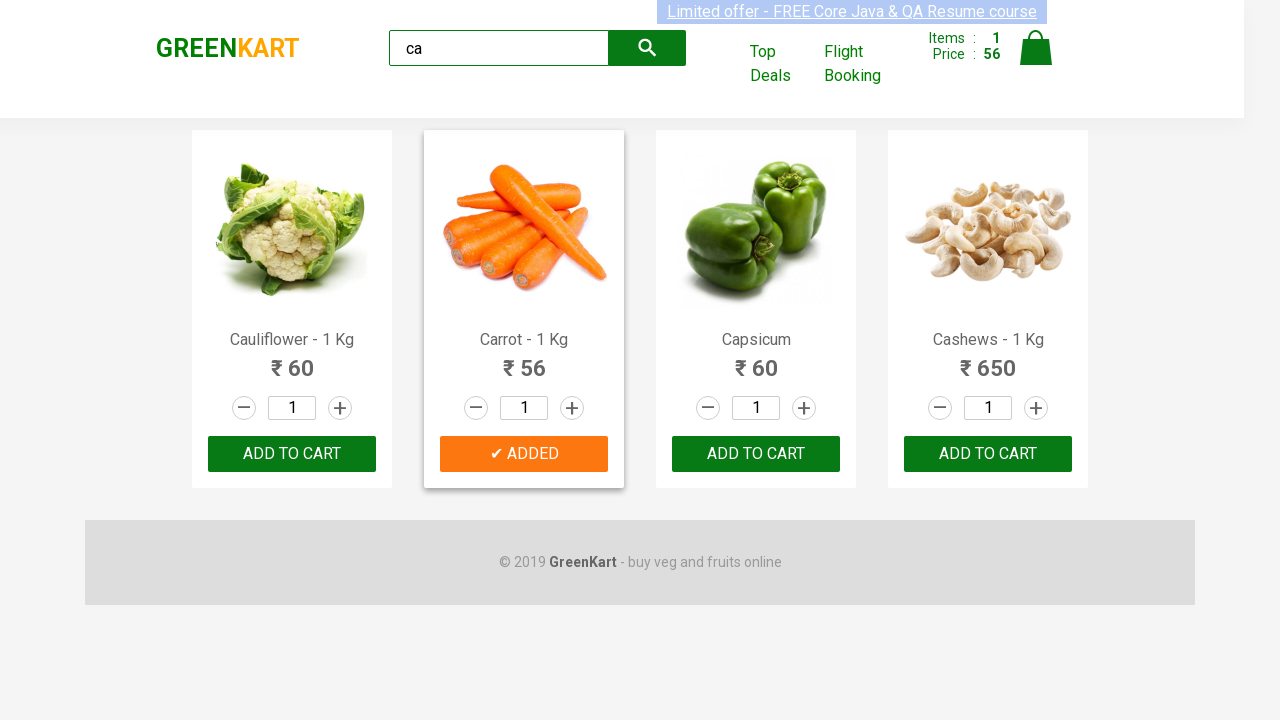

Retrieved product name: 'Cashews - 1 Kg'
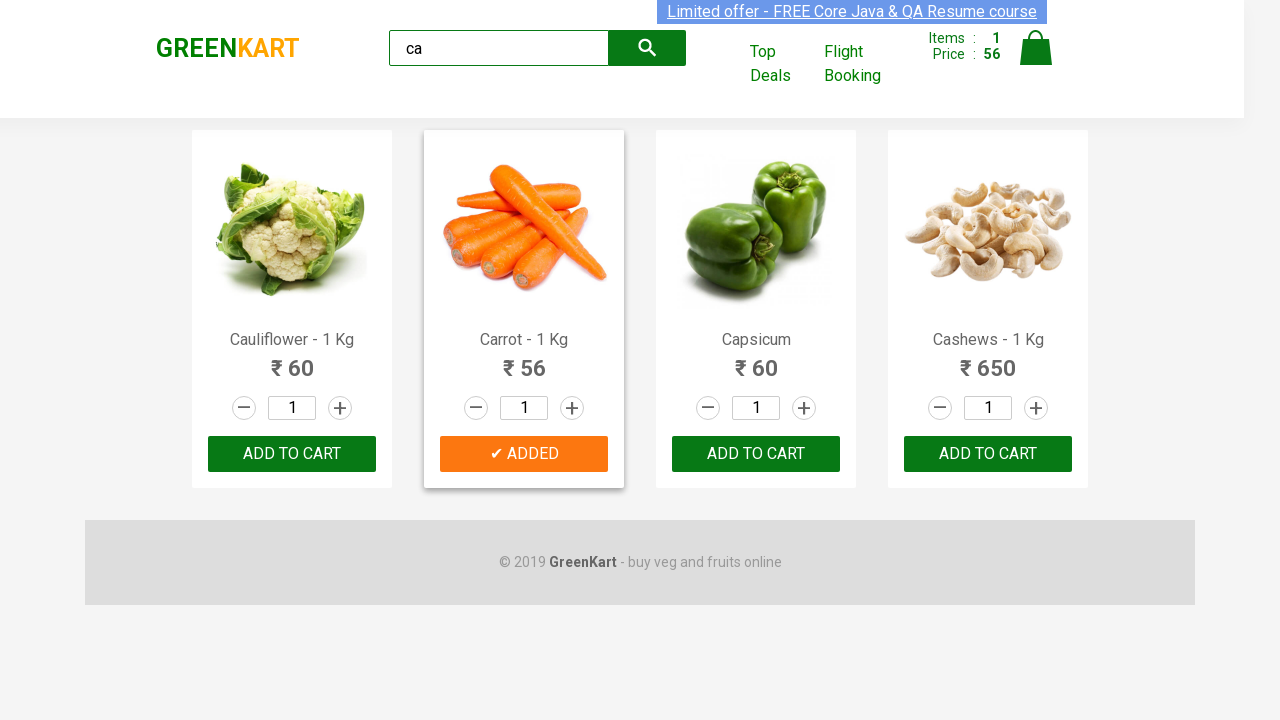

Clicked 'ADD TO CART' button for Cashews product at (988, 454) on .products .product >> nth=3 >> button
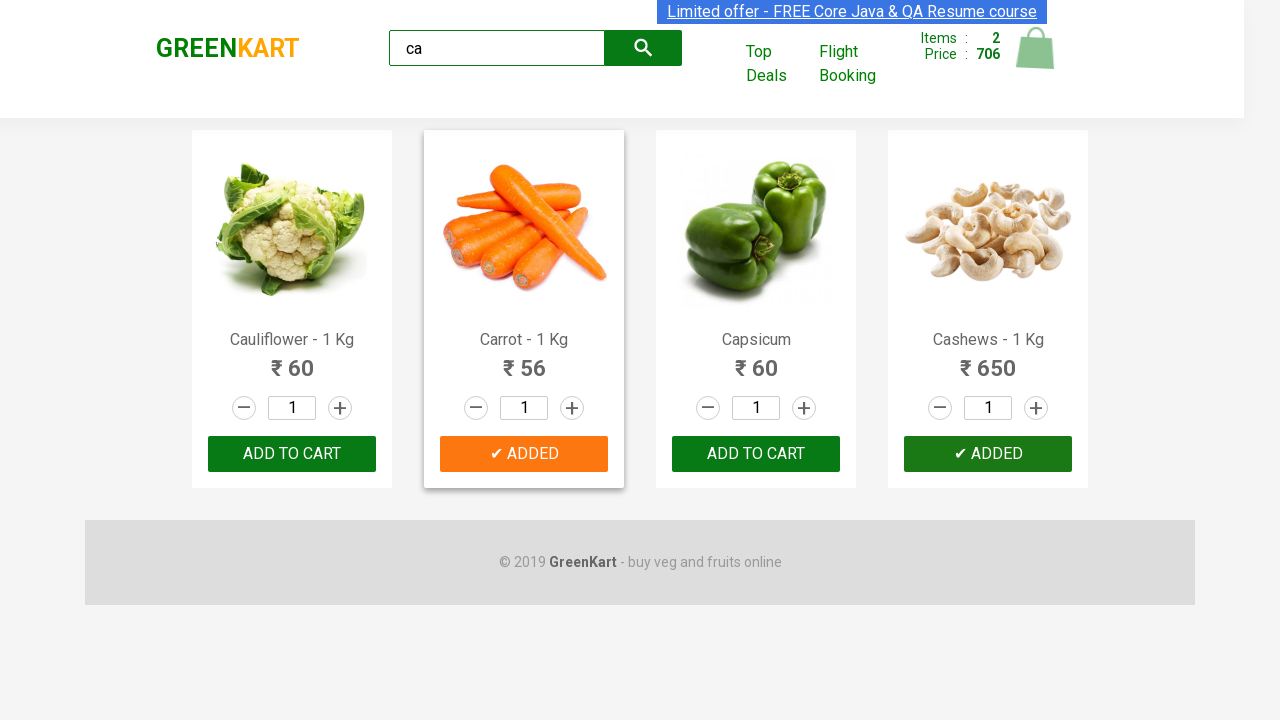

Verified brand text is 'GREENKART'
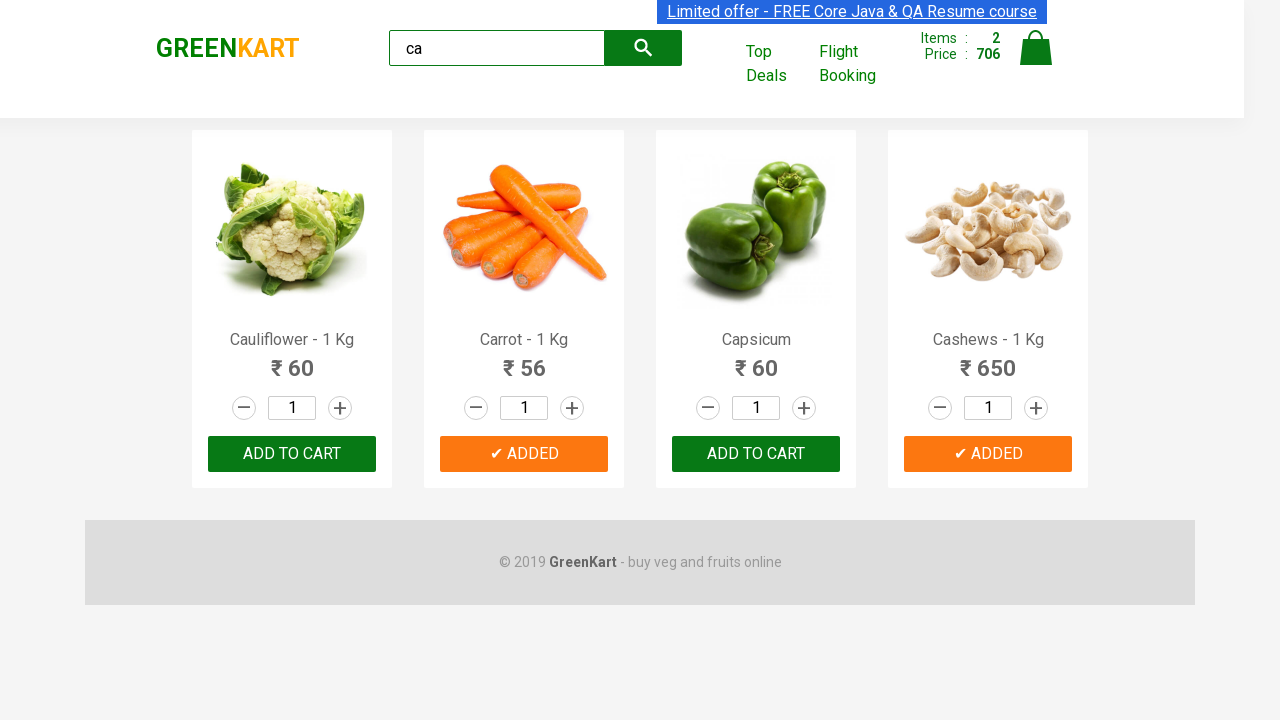

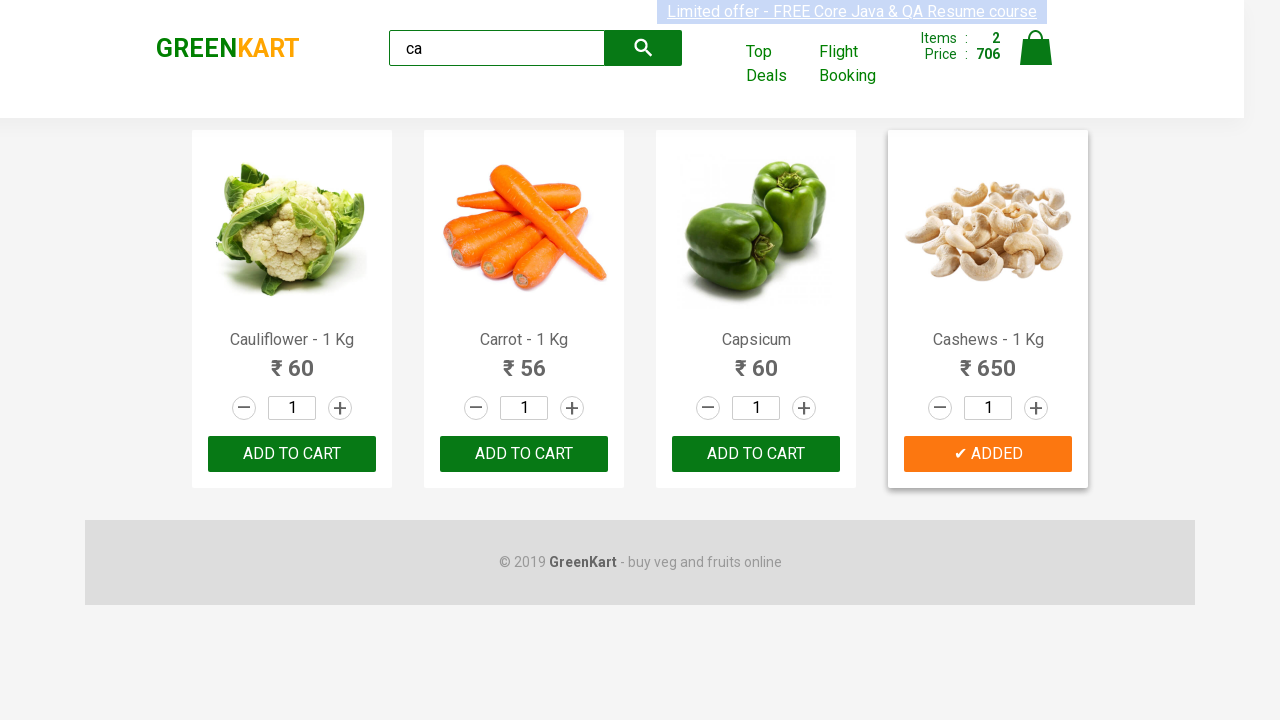